Tests that the categories panel displays CATEGORIES, Phones, Laptops, and Monitors links

Starting URL: https://www.demoblaze.com/

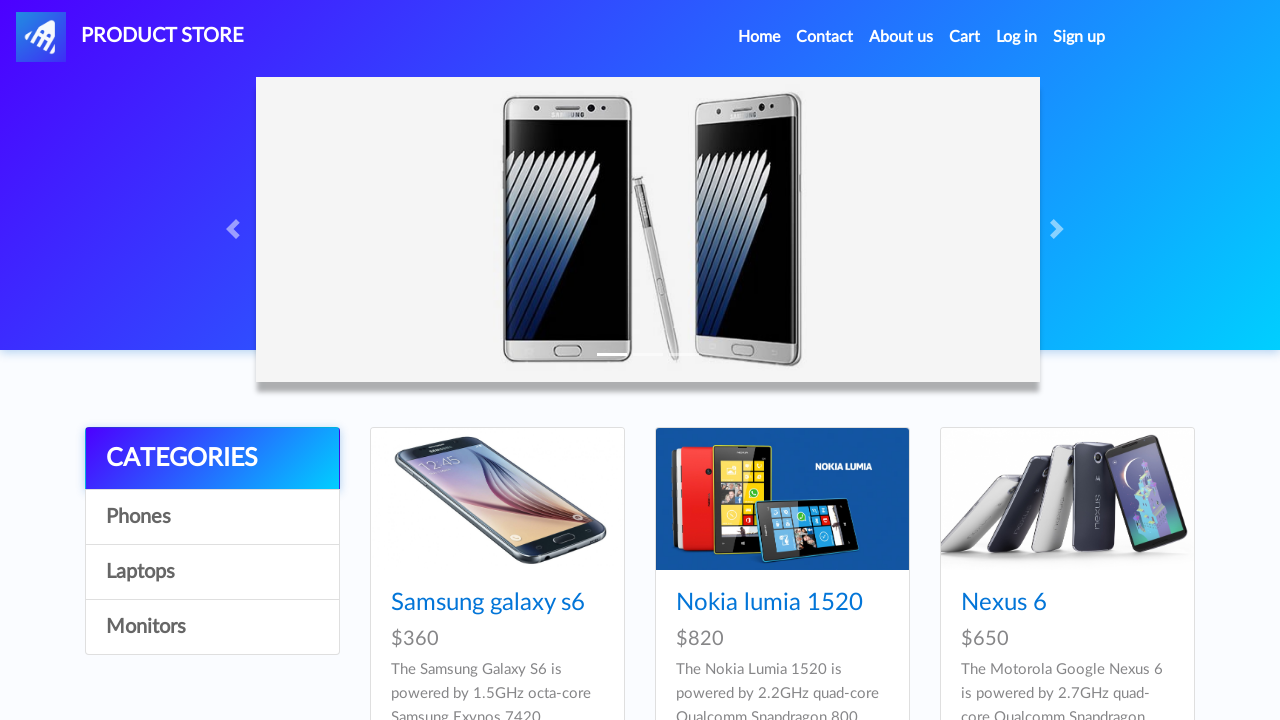

Page loaded with networkidle state
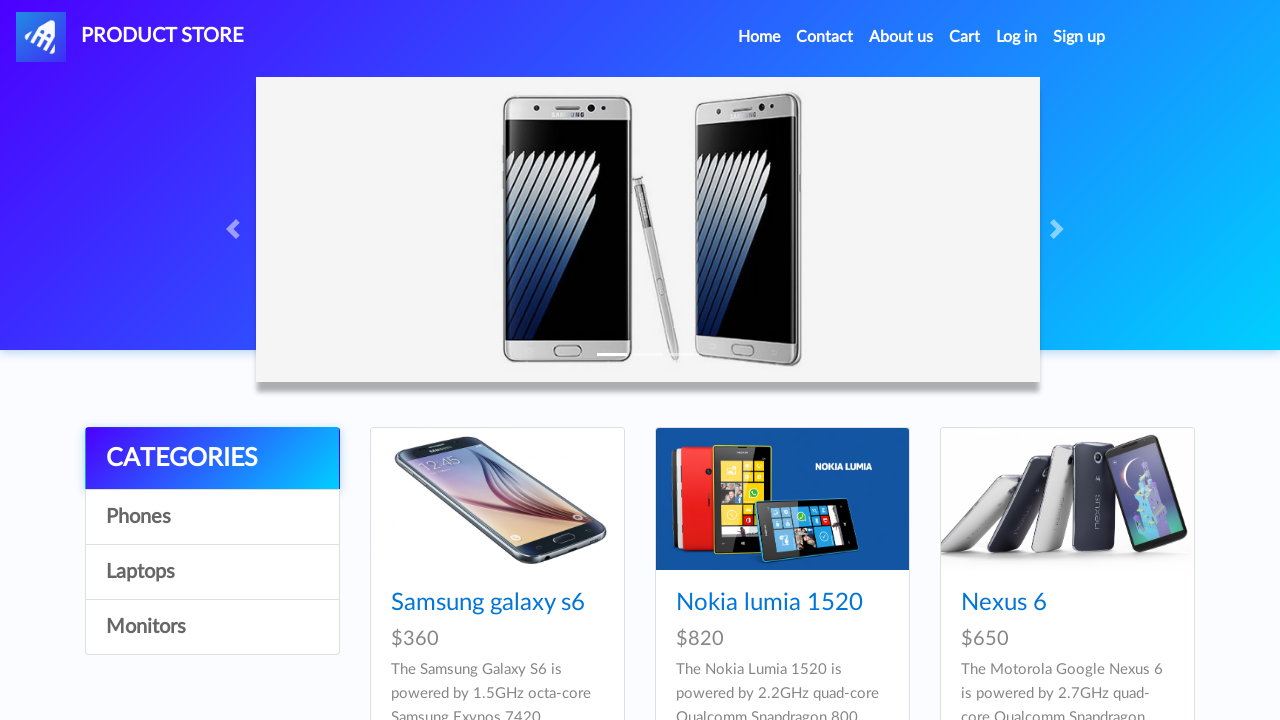

CATEGORIES link is displayed in the categories panel
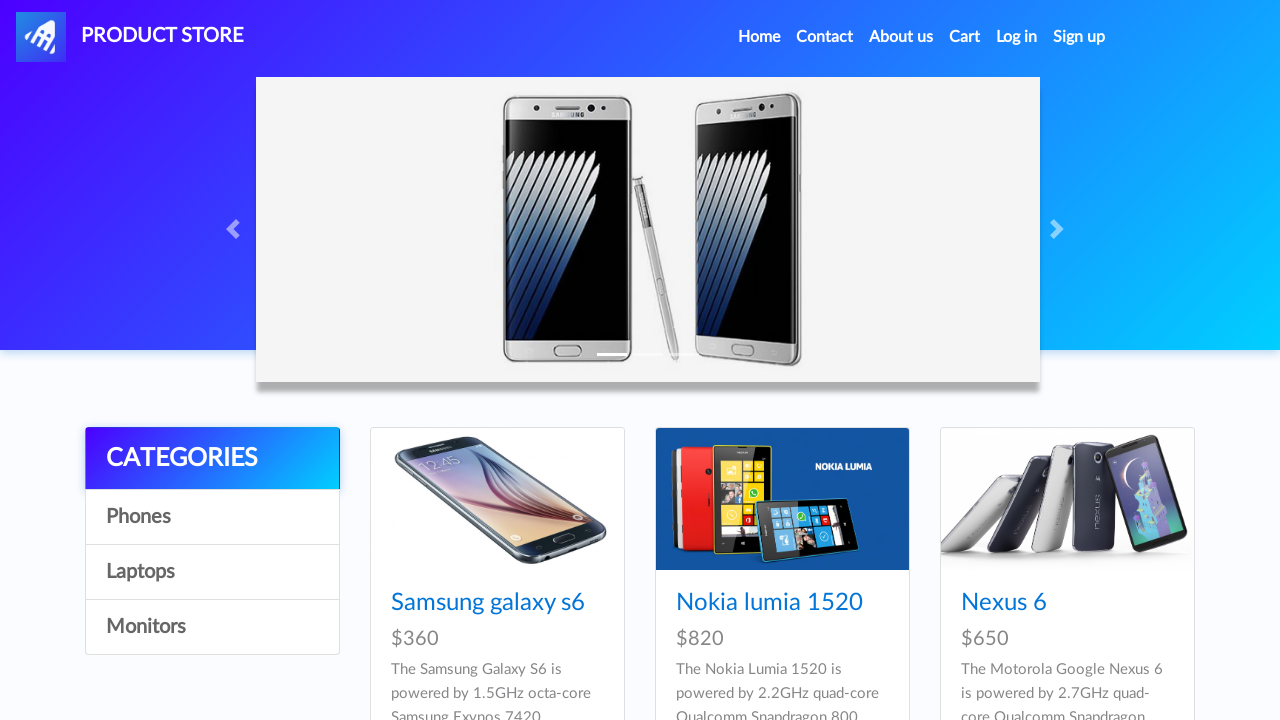

Phones link is displayed in the categories panel
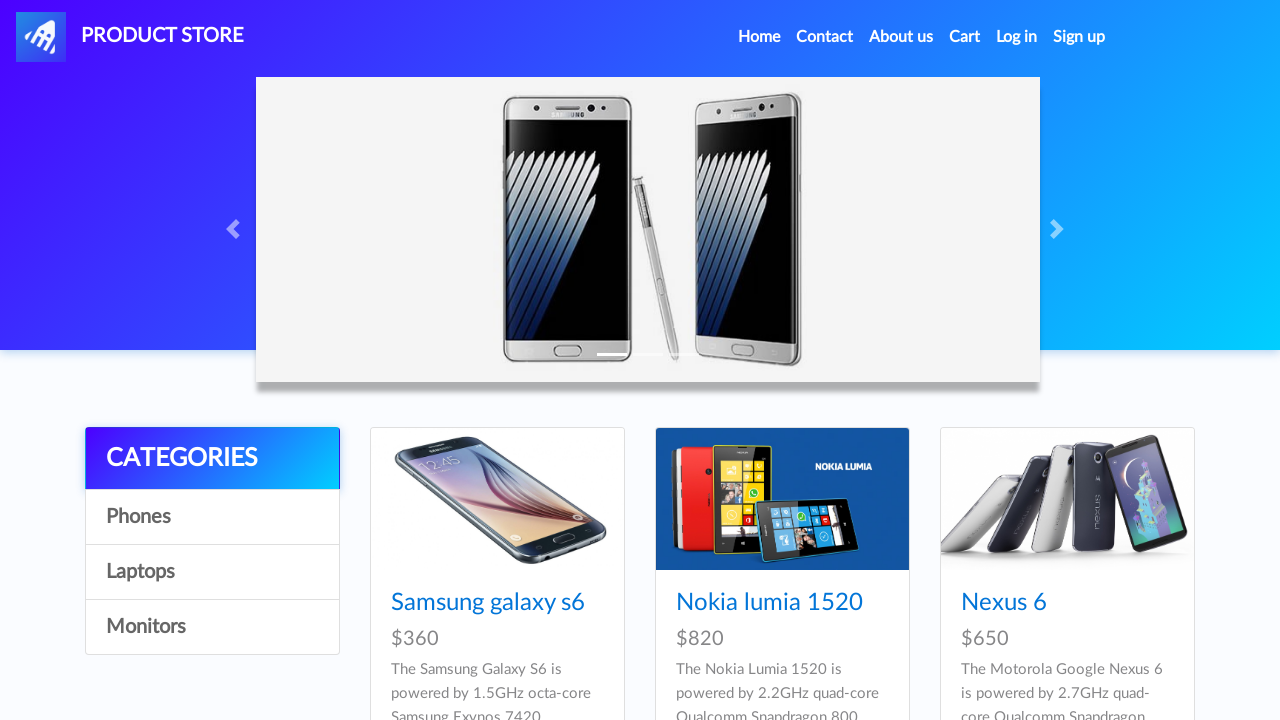

Laptops link is displayed in the categories panel
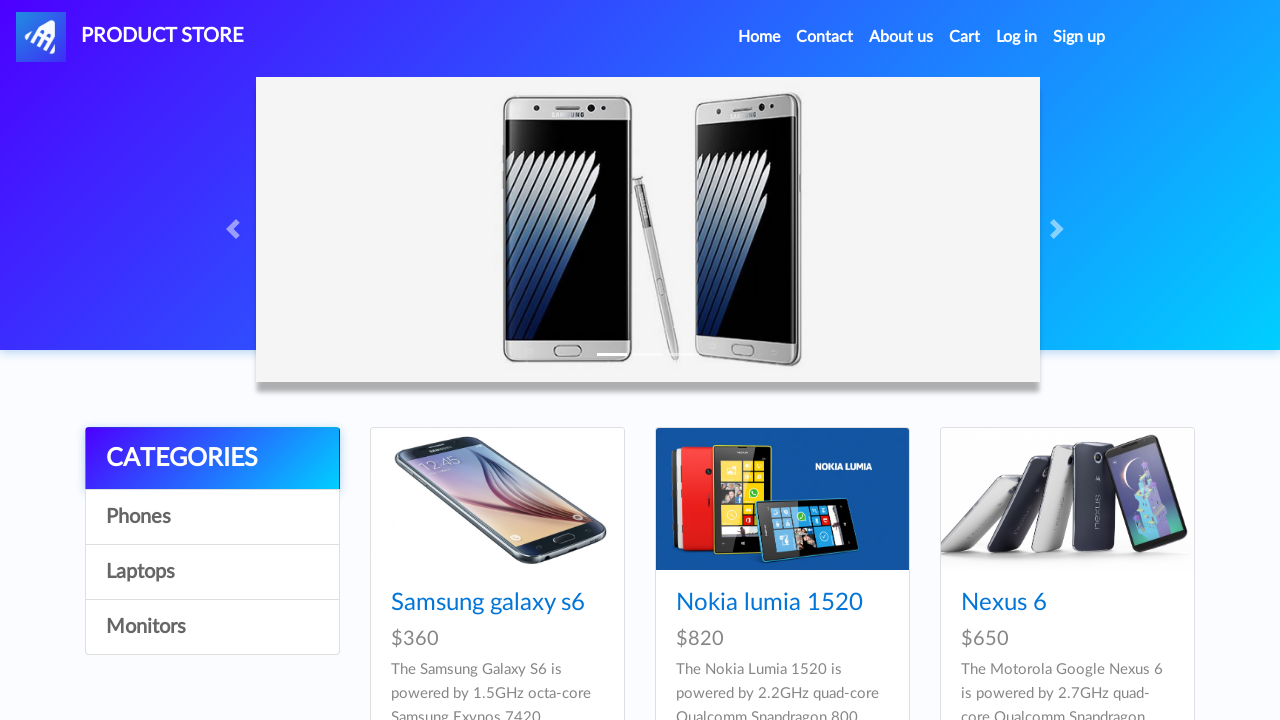

Monitors link is displayed in the categories panel
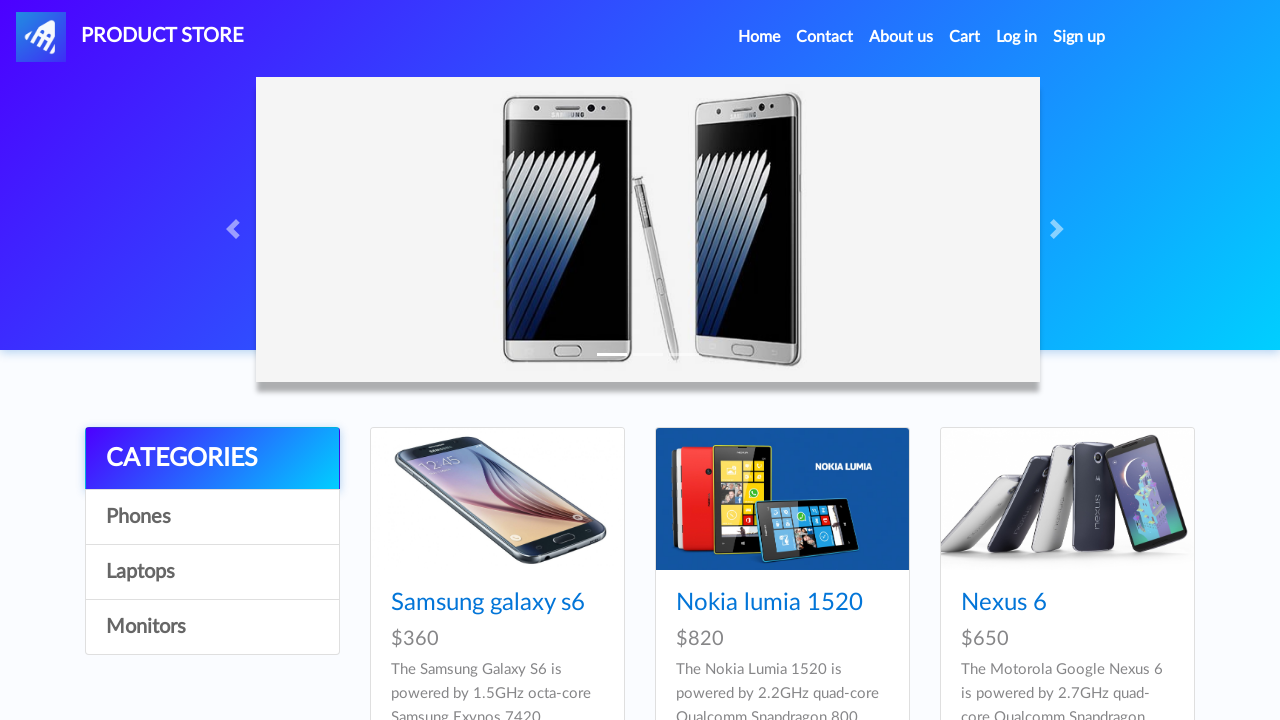

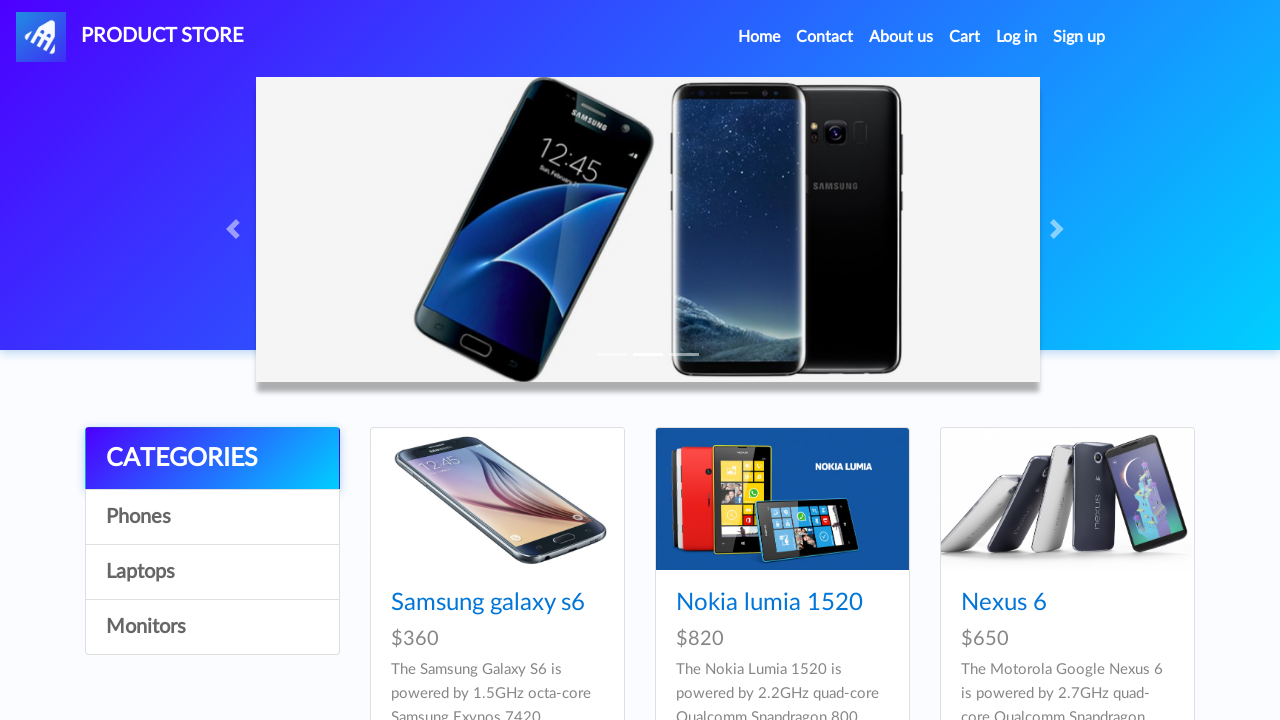